Tests copy and paste functionality using keyboard shortcuts on a text input field. Types text, selects it using shift+arrow keys, cuts it with Ctrl+X, and pastes it with Ctrl+V.

Starting URL: https://www.selenium.dev/selenium/web/single_text_input.html

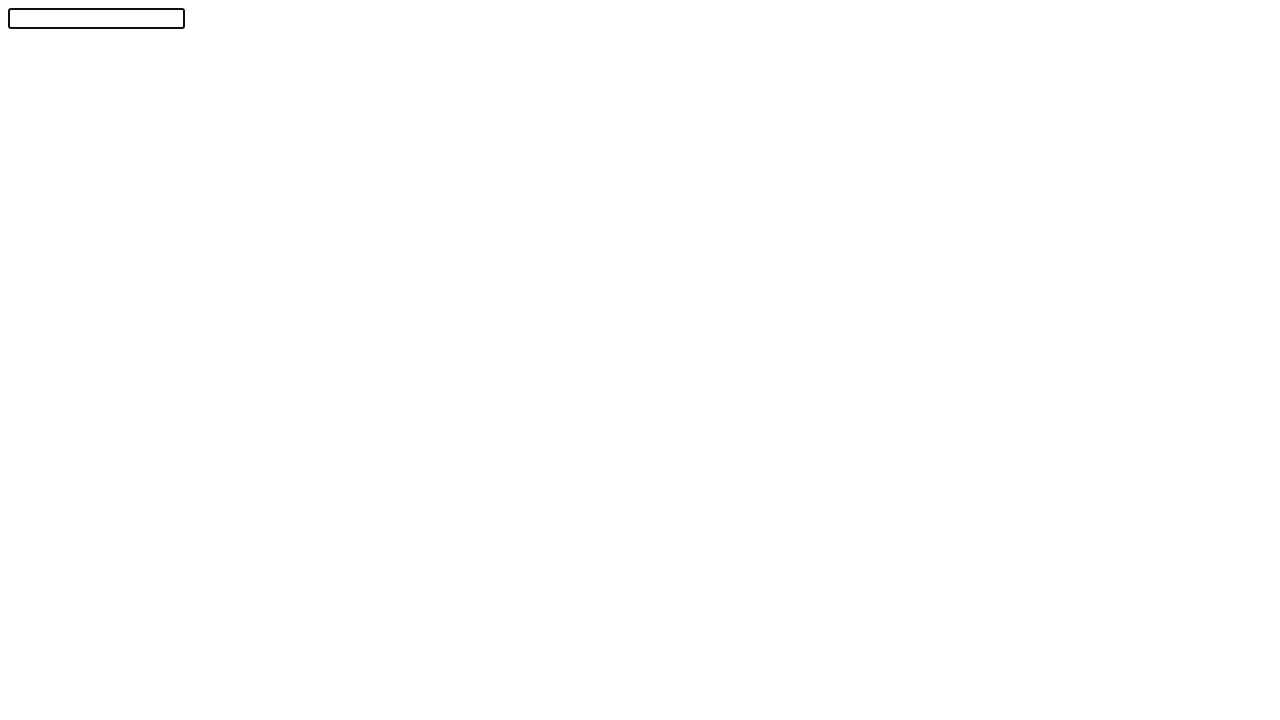

Located text input field with ID 'textInput'
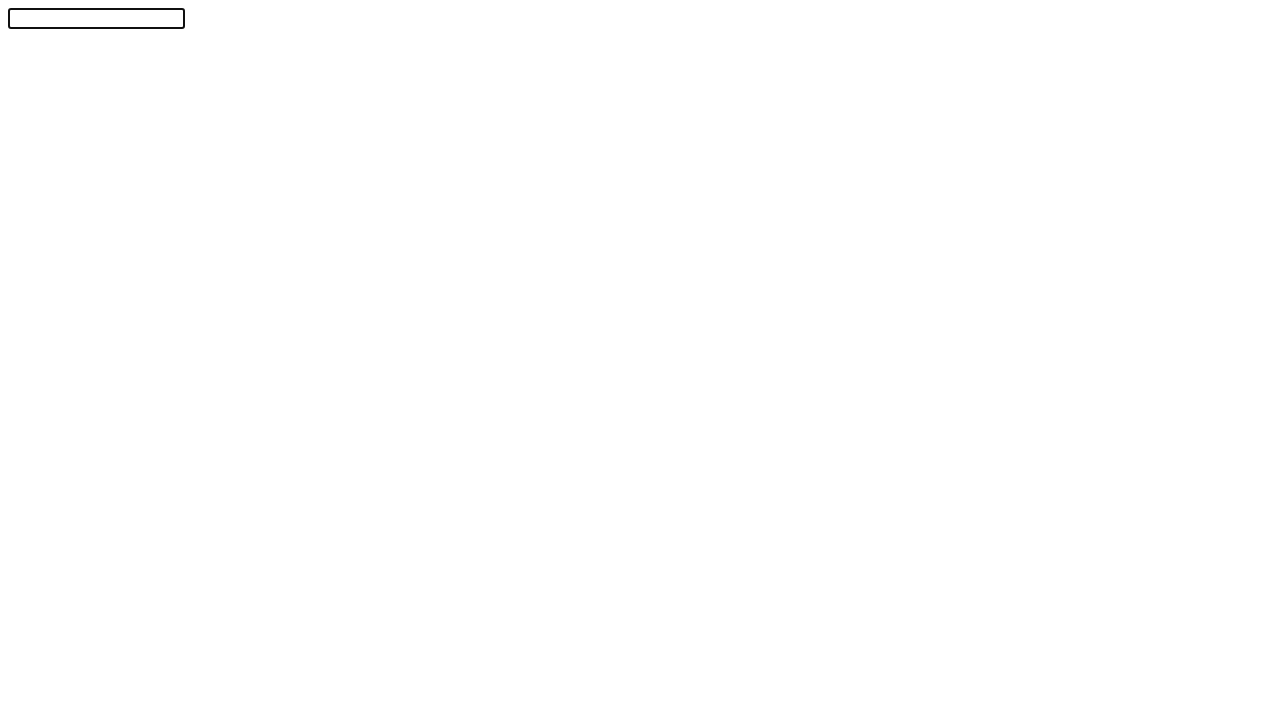

Typed 'SeleniumAda' into the text input field on #textInput
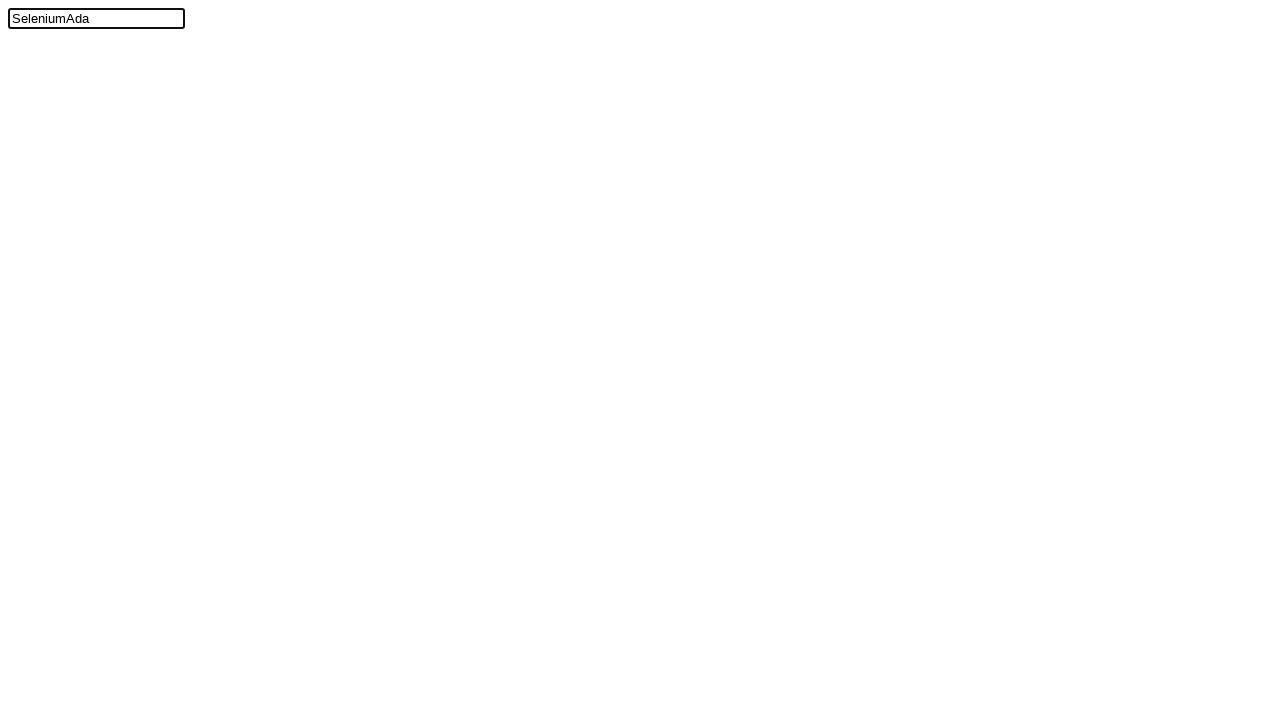

Pressed left arrow key to move cursor on #textInput
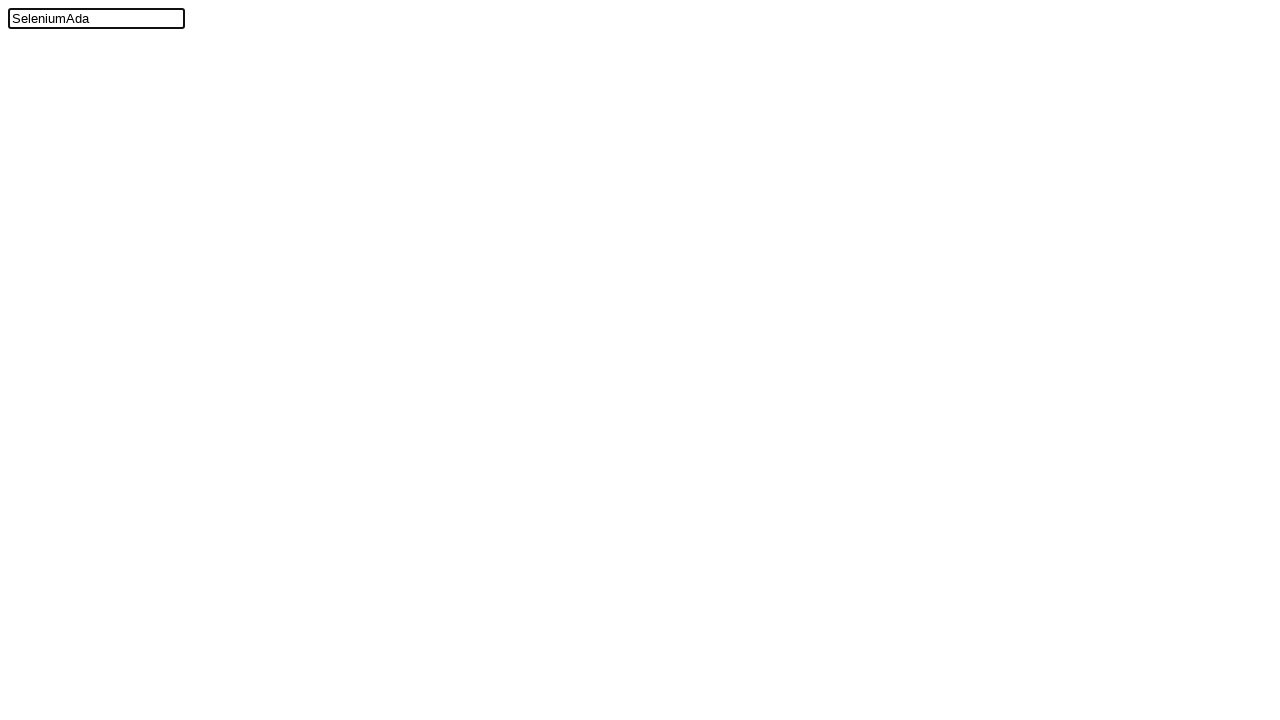

Pressed Shift+ArrowUp to select text on #textInput
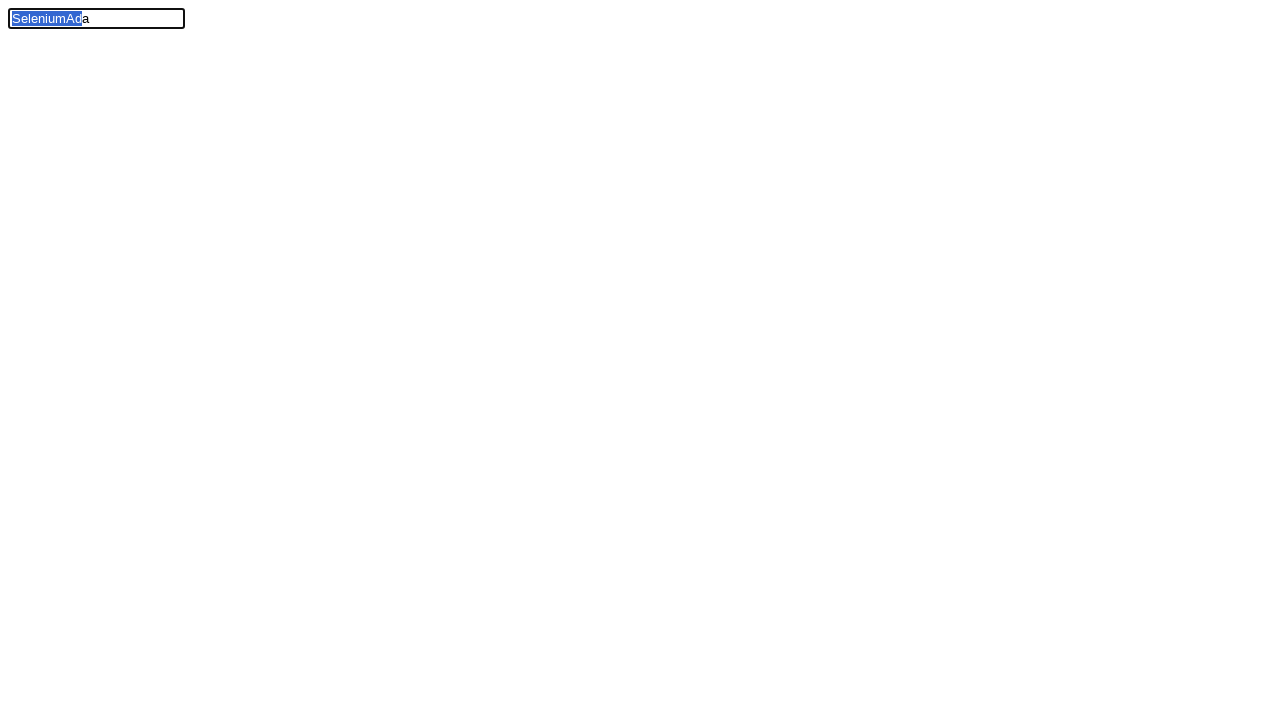

Pressed Ctrl+X to cut selected text on #textInput
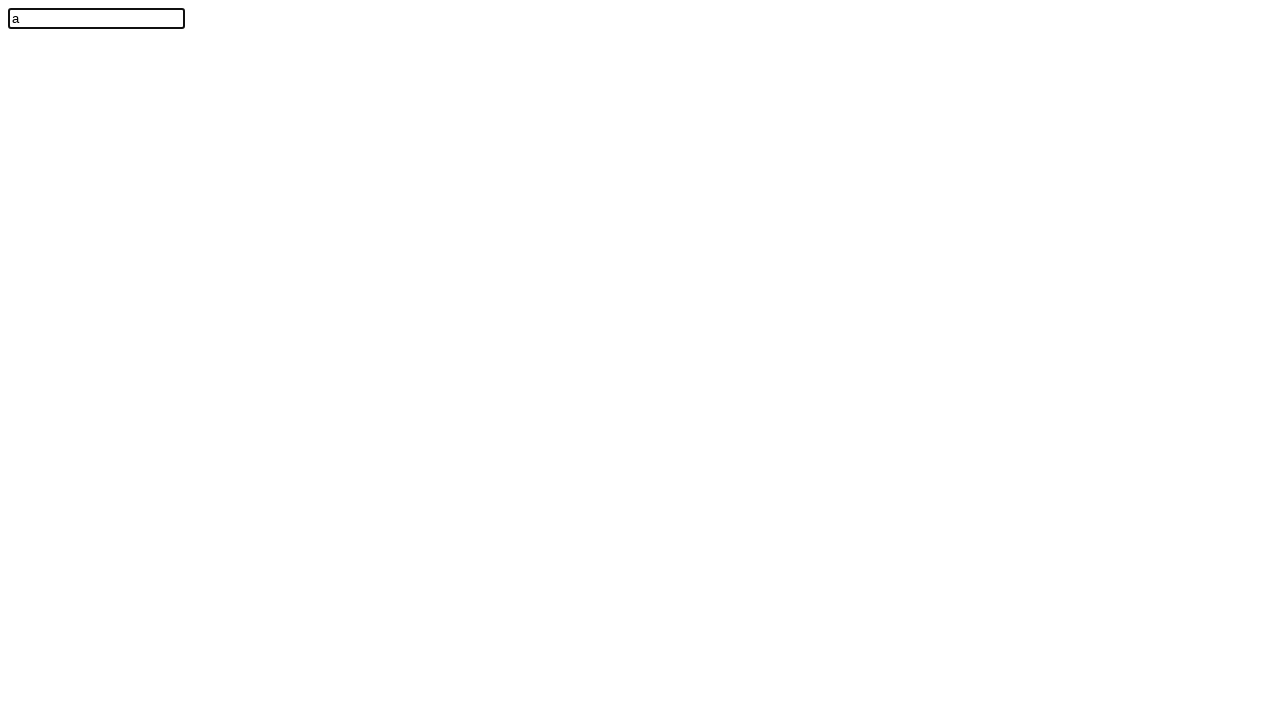

Pressed Ctrl+V to paste cut text on #textInput
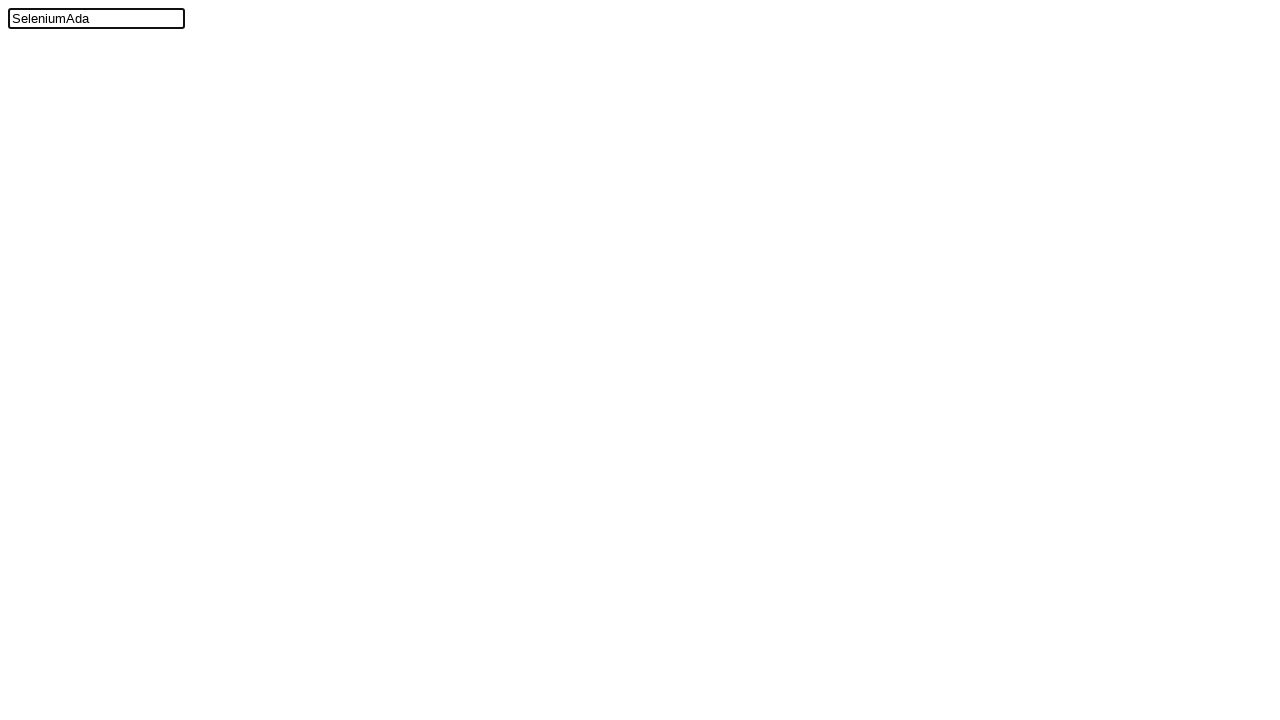

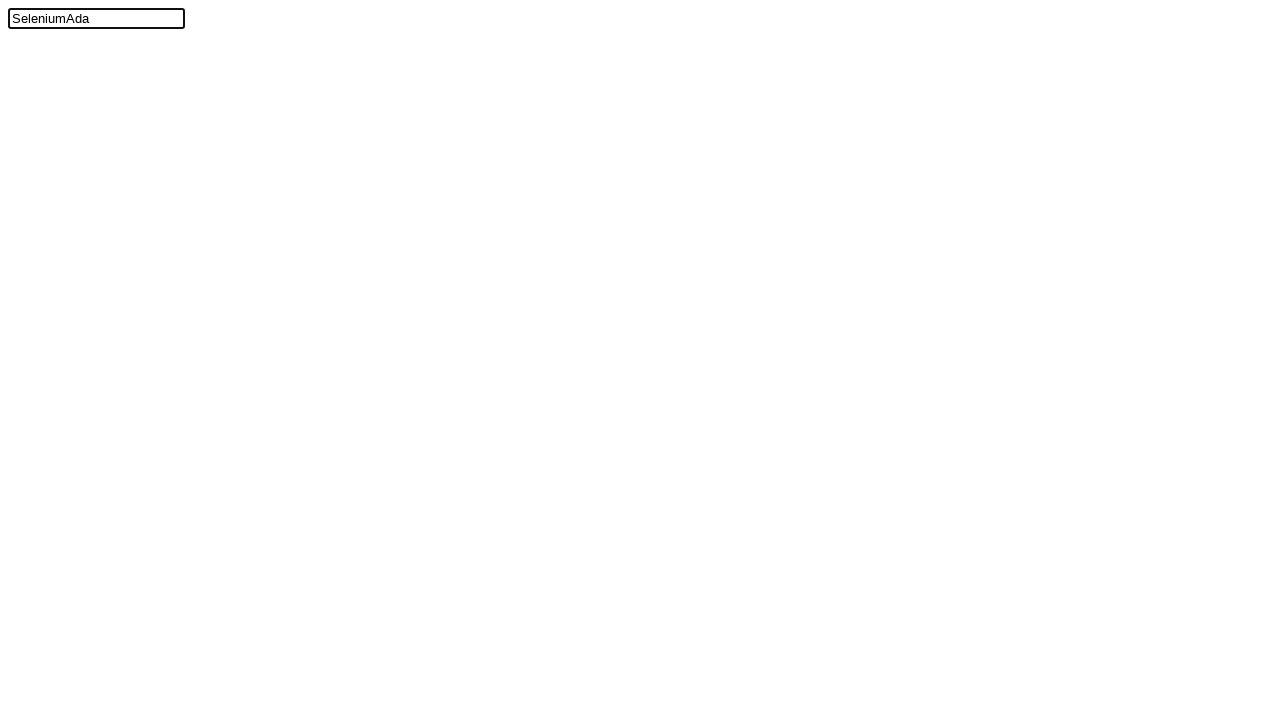